Navigates to Form Authentication page and verifies the URL is correct

Starting URL: https://the-internet.herokuapp.com/

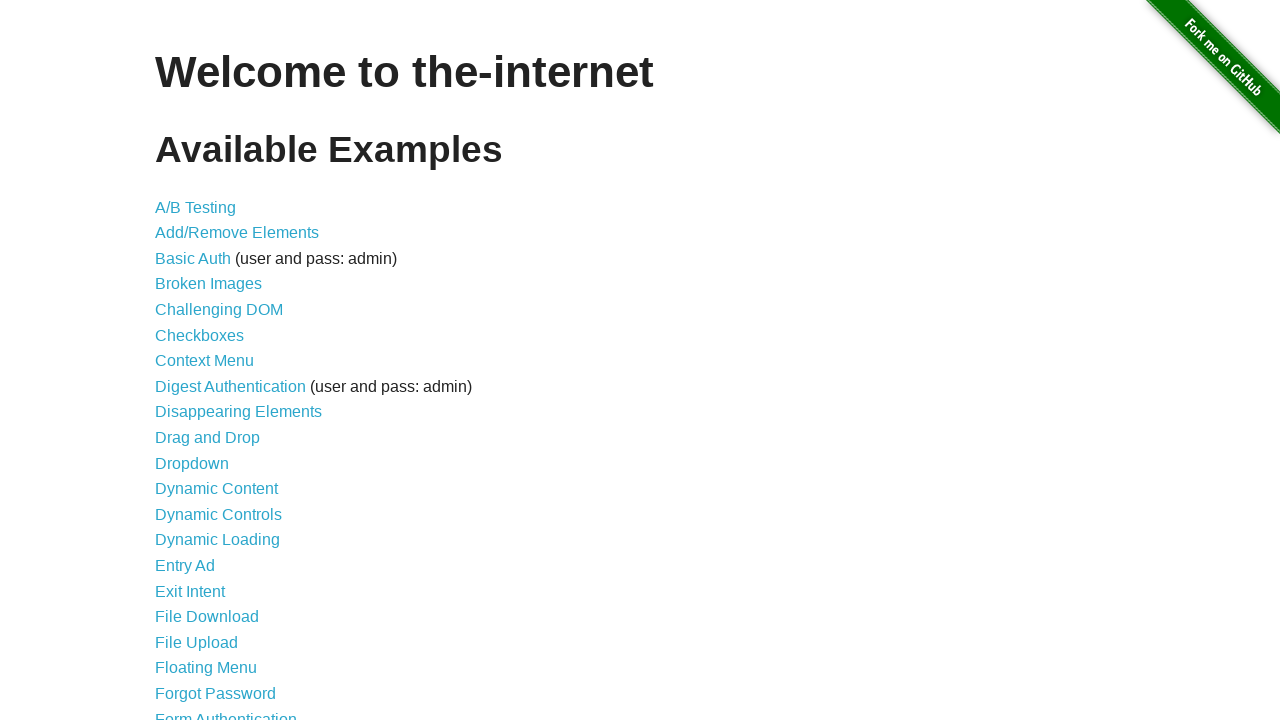

Clicked on Form Authentication link at (226, 712) on xpath=//a[text()='Form Authentication']
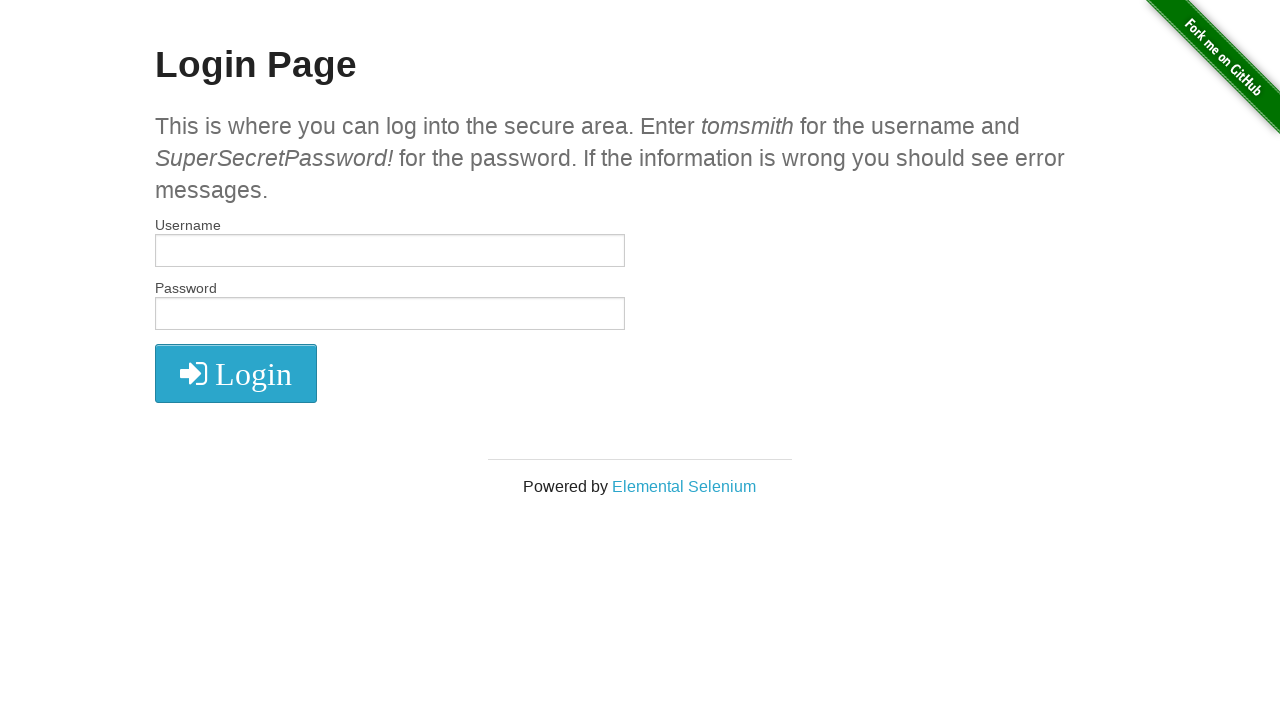

Navigated to login page and verified URL contains '/login'
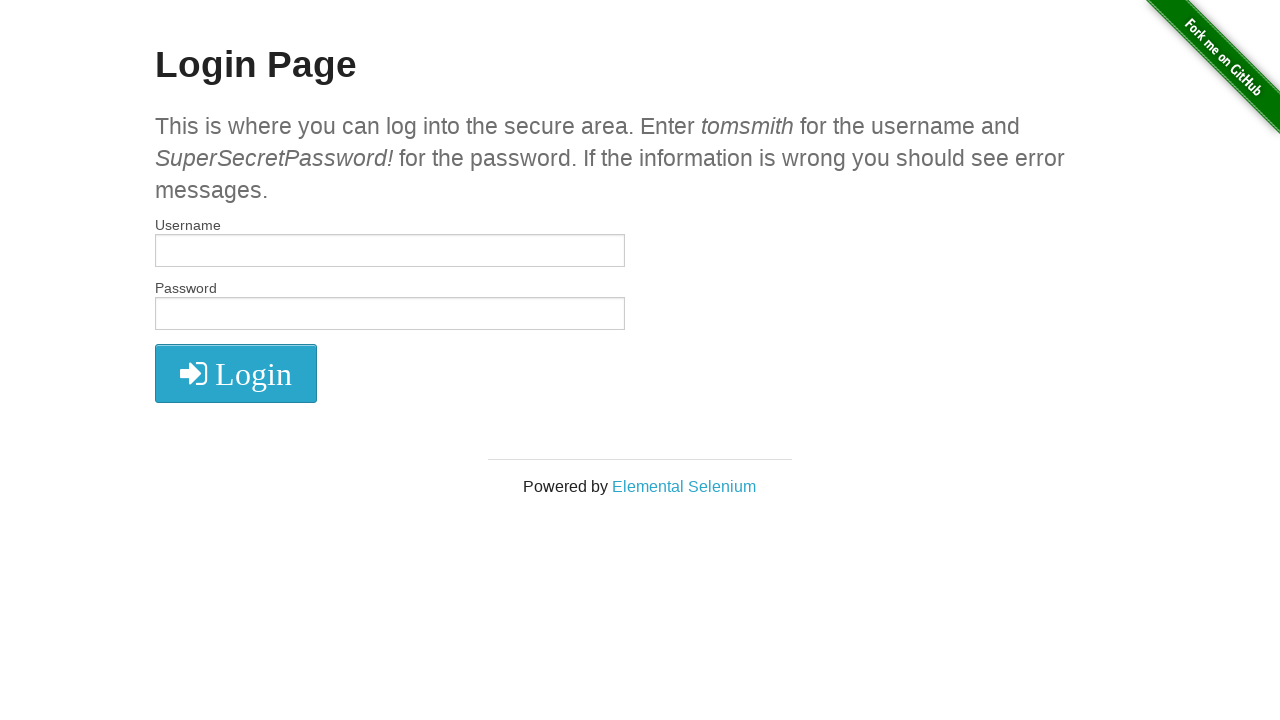

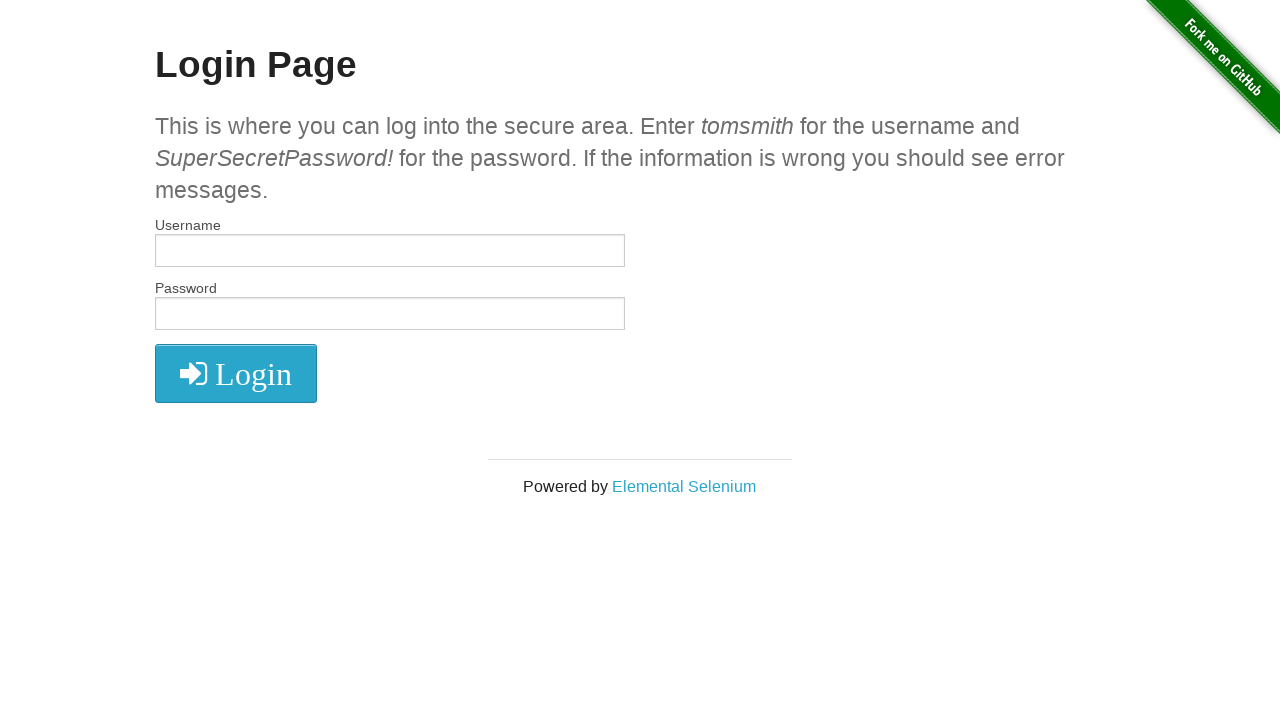